Tests a form workflow by clicking a dynamically calculated link (based on pi^e*10000), then filling out a form with first name, last name, city, and country fields, and submitting it.

Starting URL: http://suninjuly.github.io/find_link_text

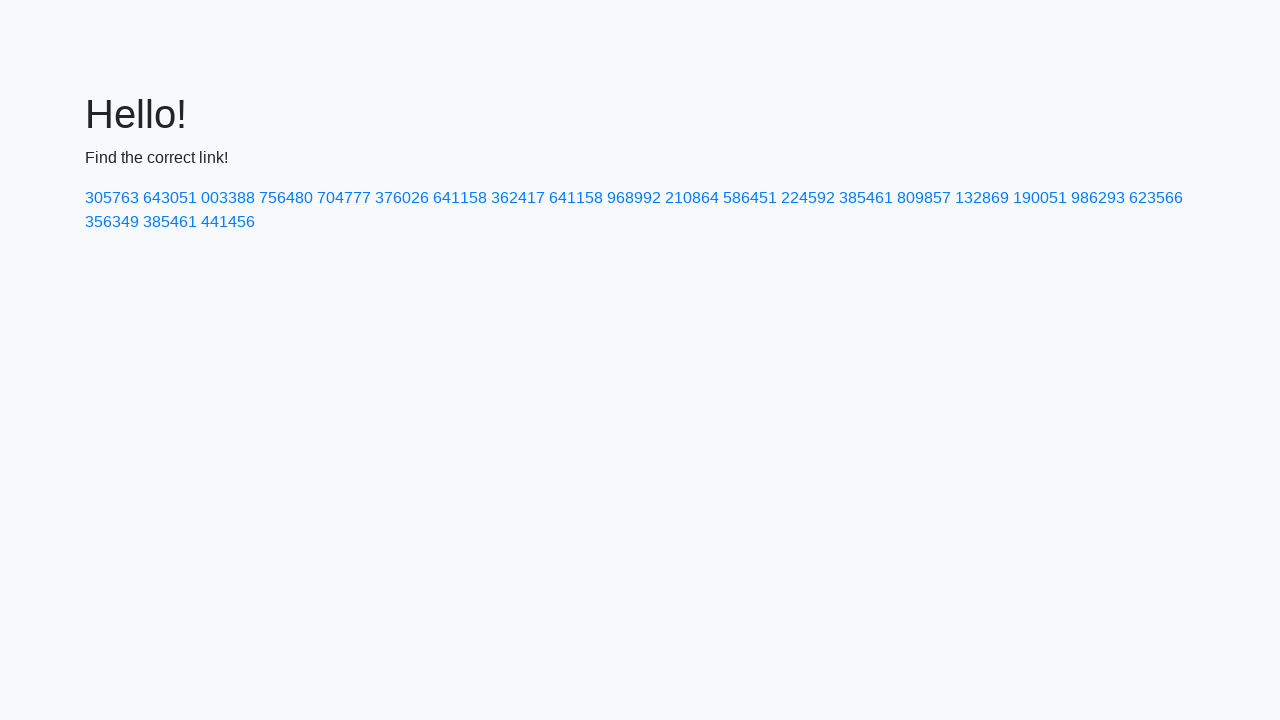

Clicked dynamically calculated link with text '224592' at (808, 198) on text=224592
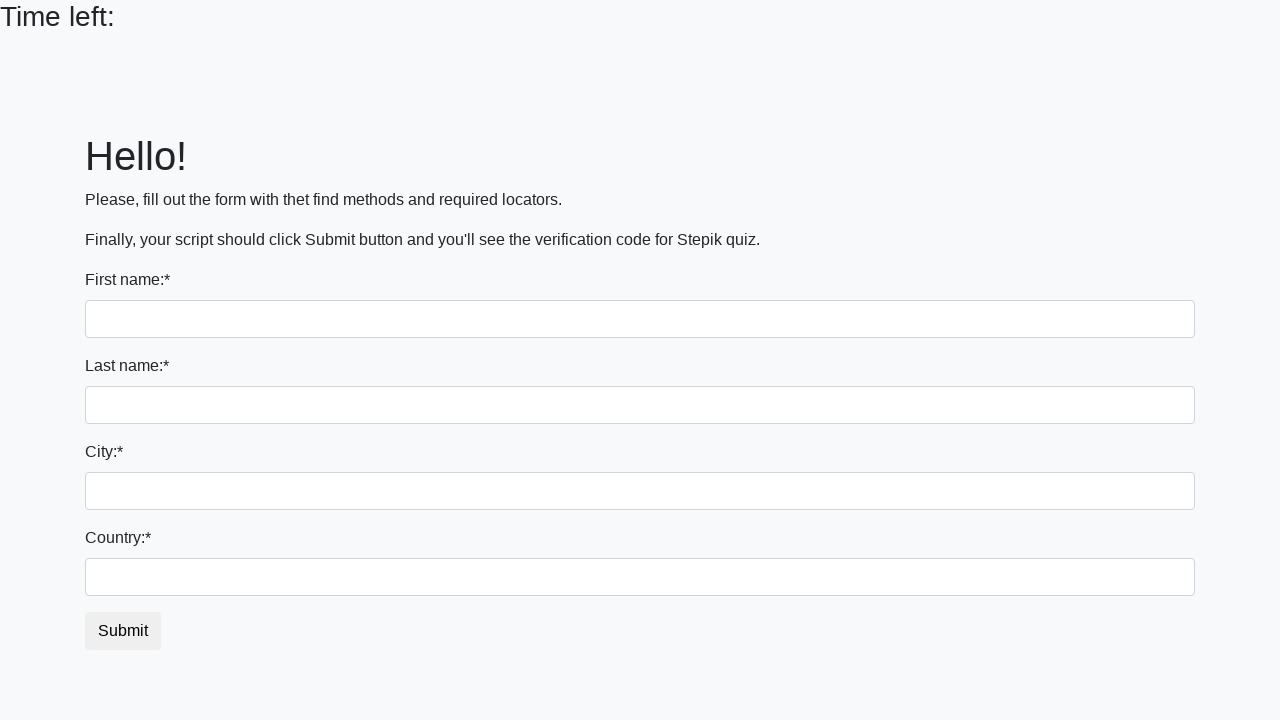

Filled first name field with 'Ivan' on input
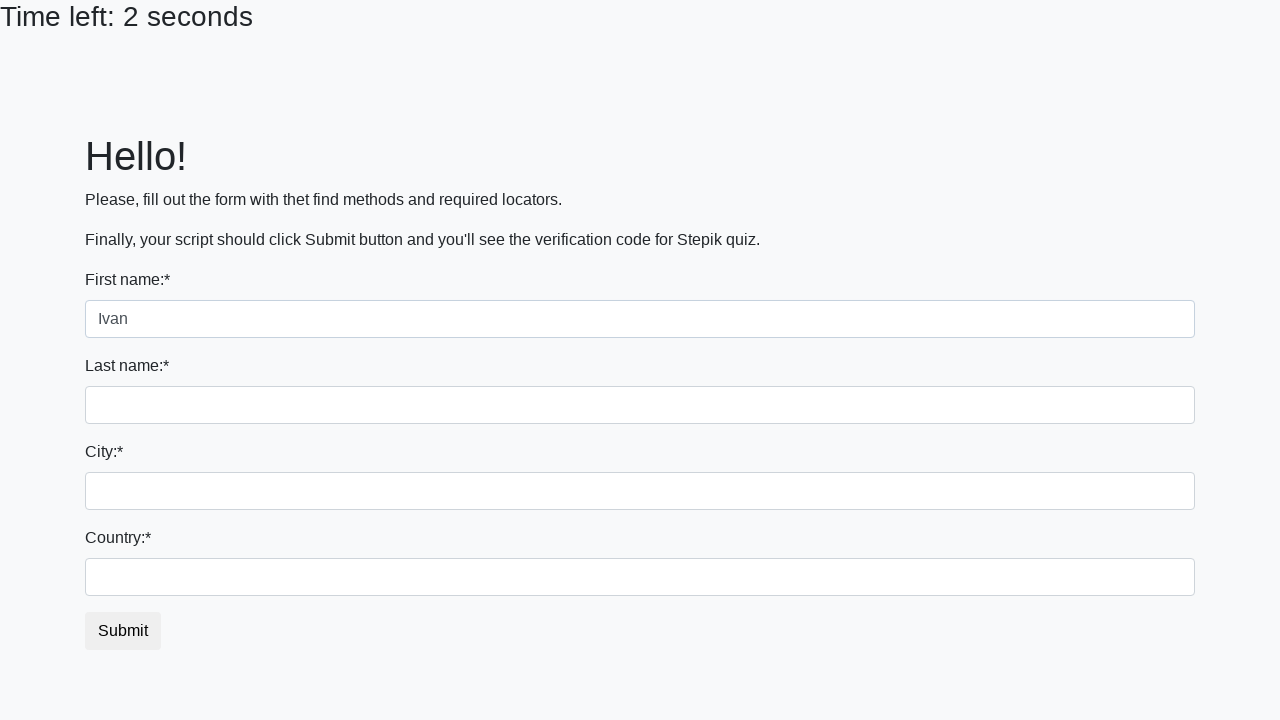

Filled last name field with 'Petrov' on input[name='last_name']
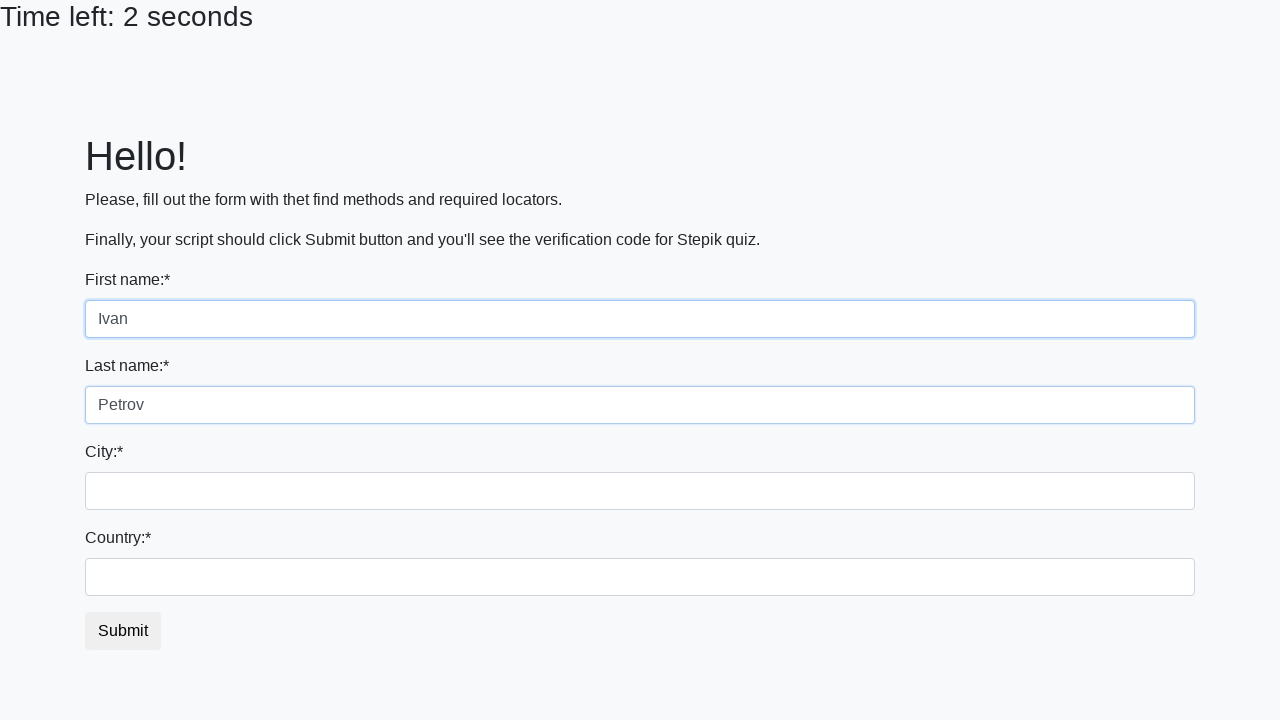

Filled city field with 'Smolensk' on .city
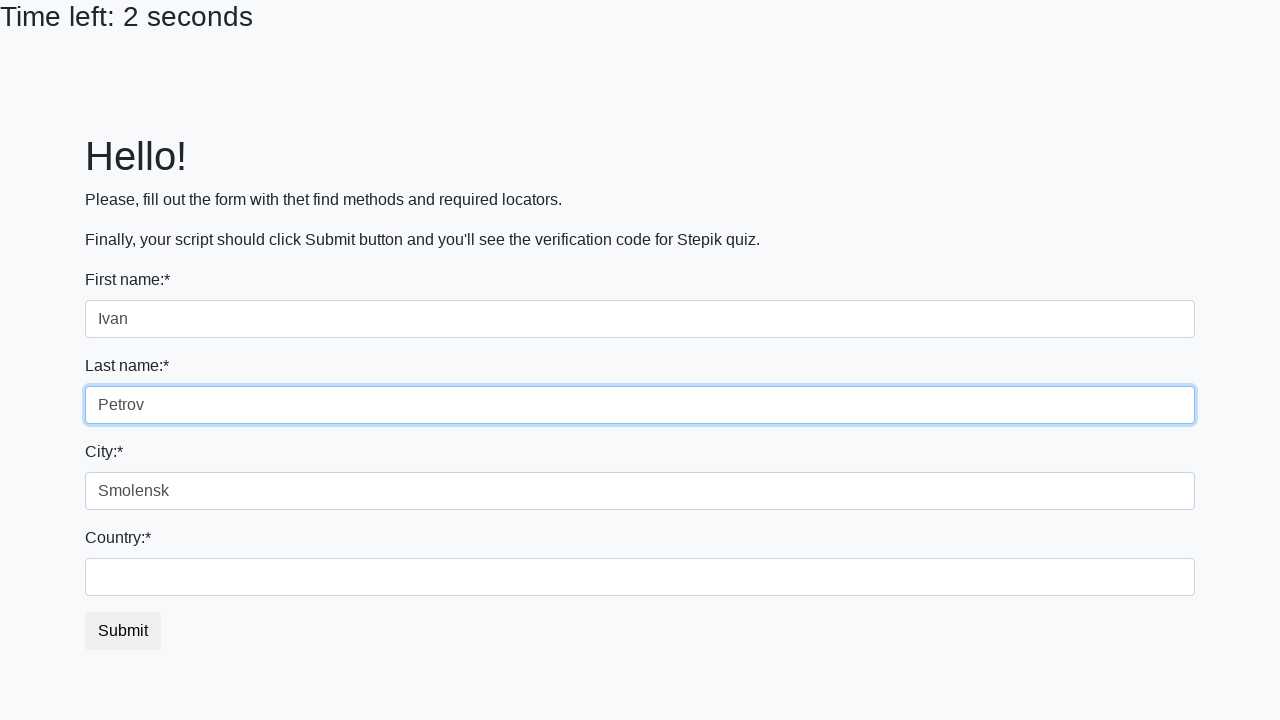

Filled country field with 'Russia' on #country
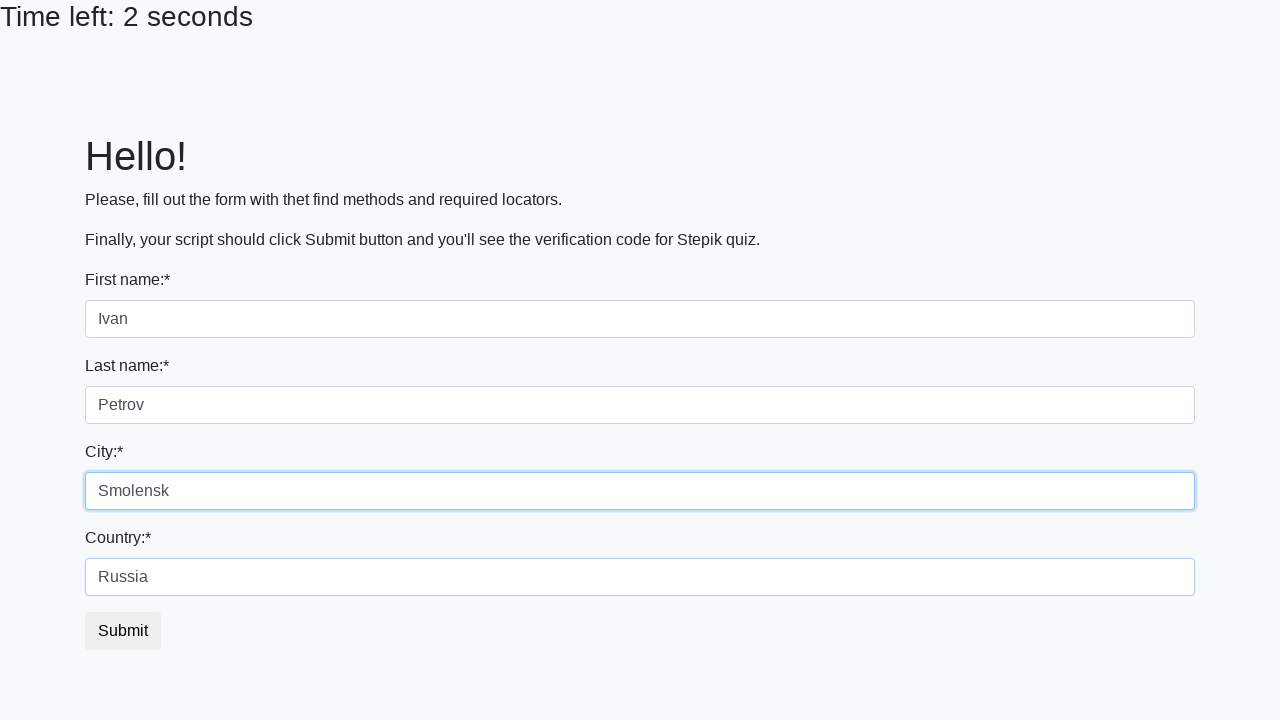

Clicked submit button to submit form at (123, 631) on button.btn
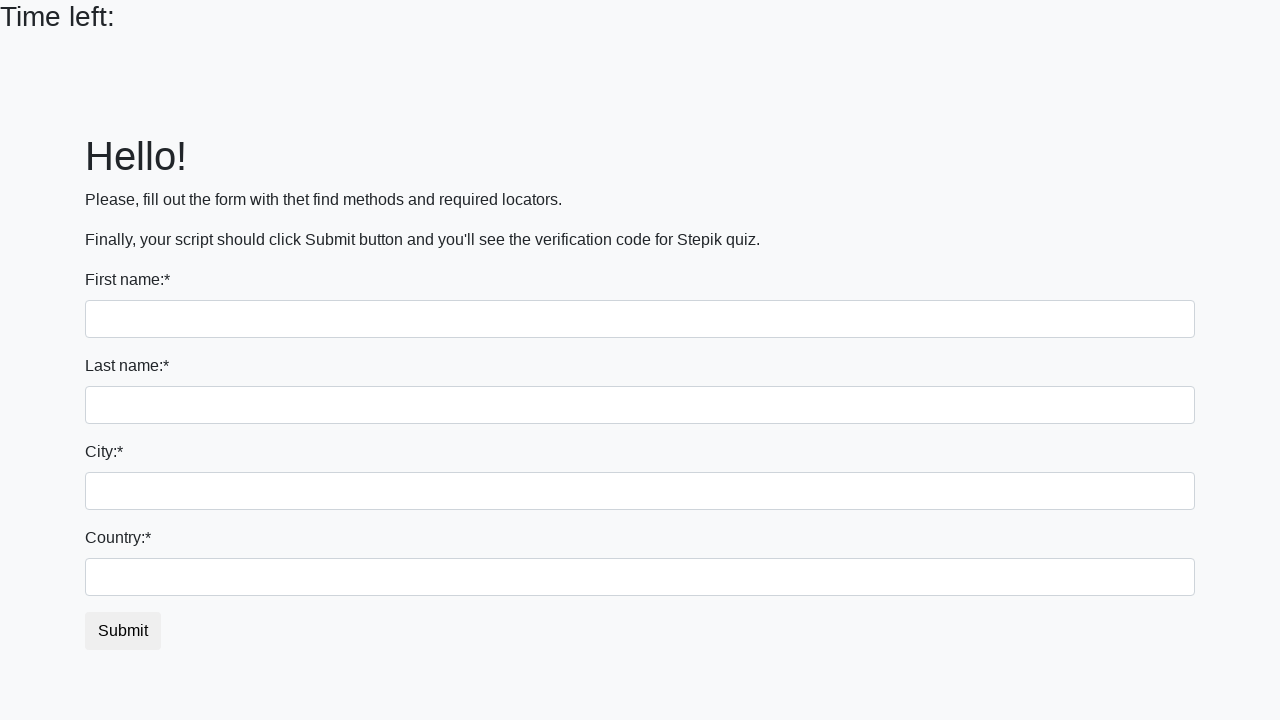

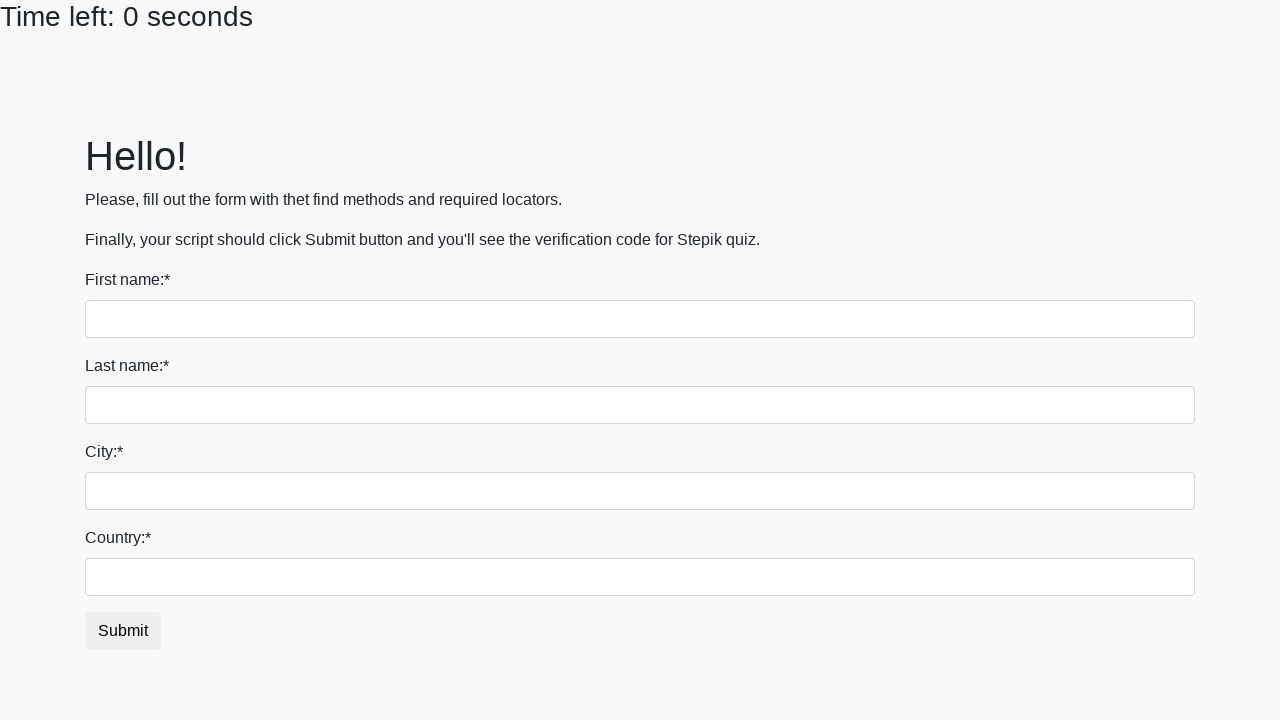